Tests JavaScript alert handling by clicking a button to trigger an alert and then accepting it

Starting URL: http://www.tizag.com/javascriptT/javascriptalert.php

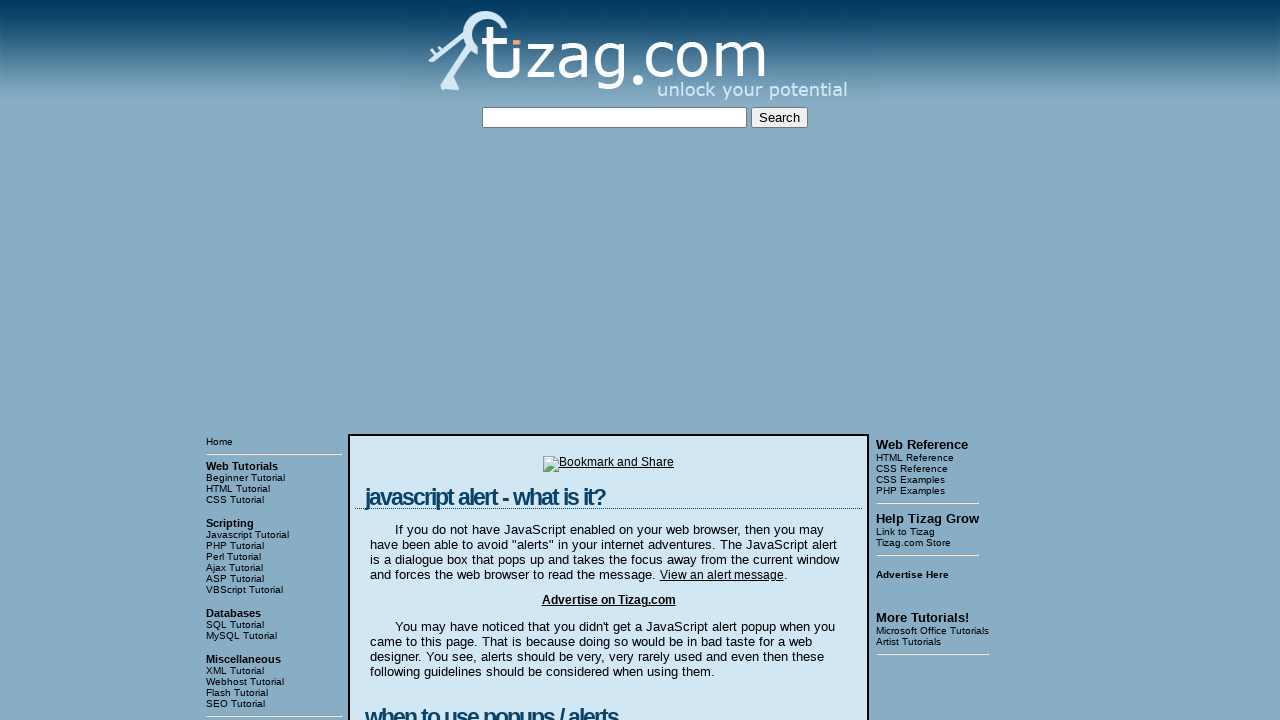

Clicked button to trigger JavaScript alert at (428, 361) on xpath=//html/body/table[3]/tbody/tr[1]/td[2]/table/tbody/tr/td/div[4]/form/input
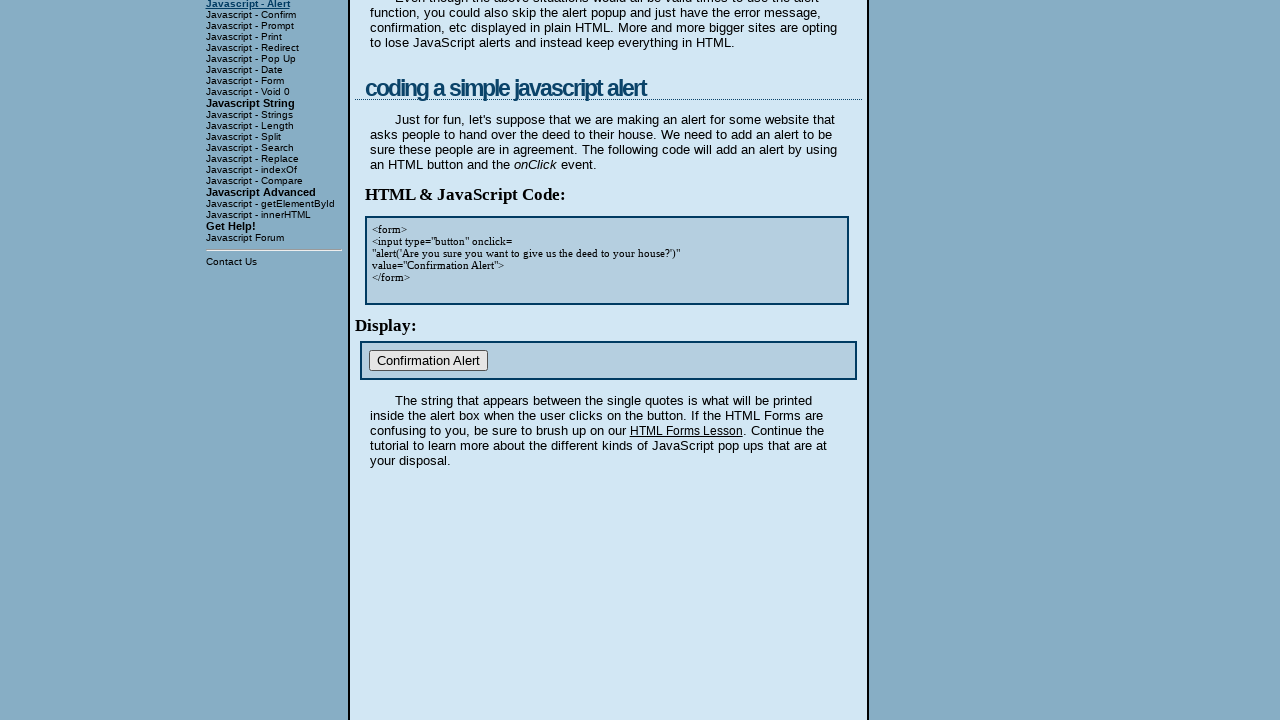

Set up dialog handler to accept alerts
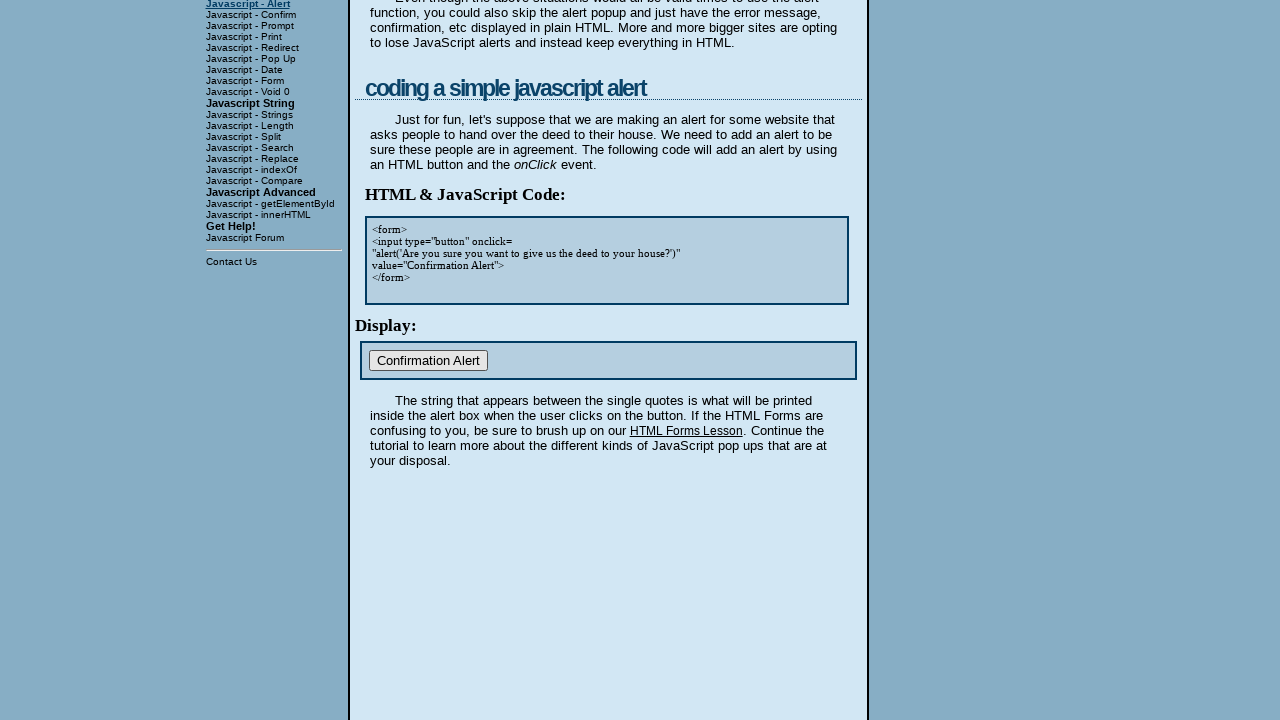

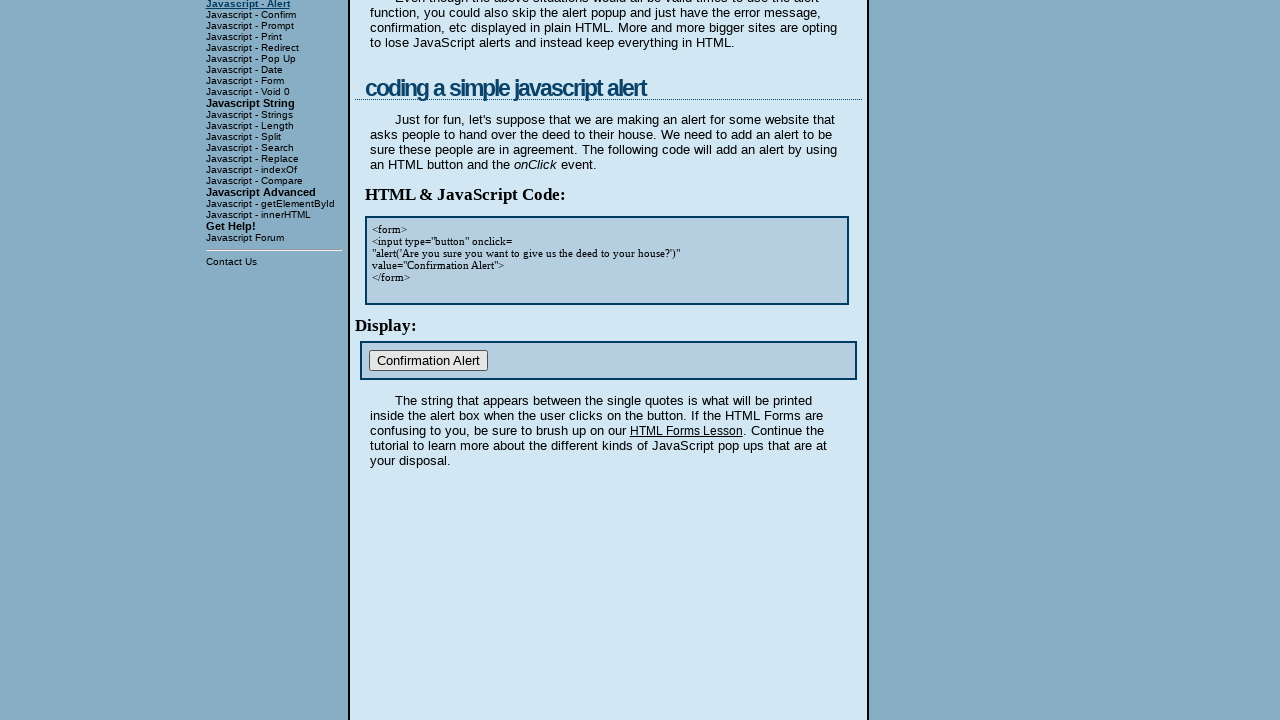